Tests filtering to show only active items and using browser back button navigation

Starting URL: https://demo.playwright.dev/todomvc

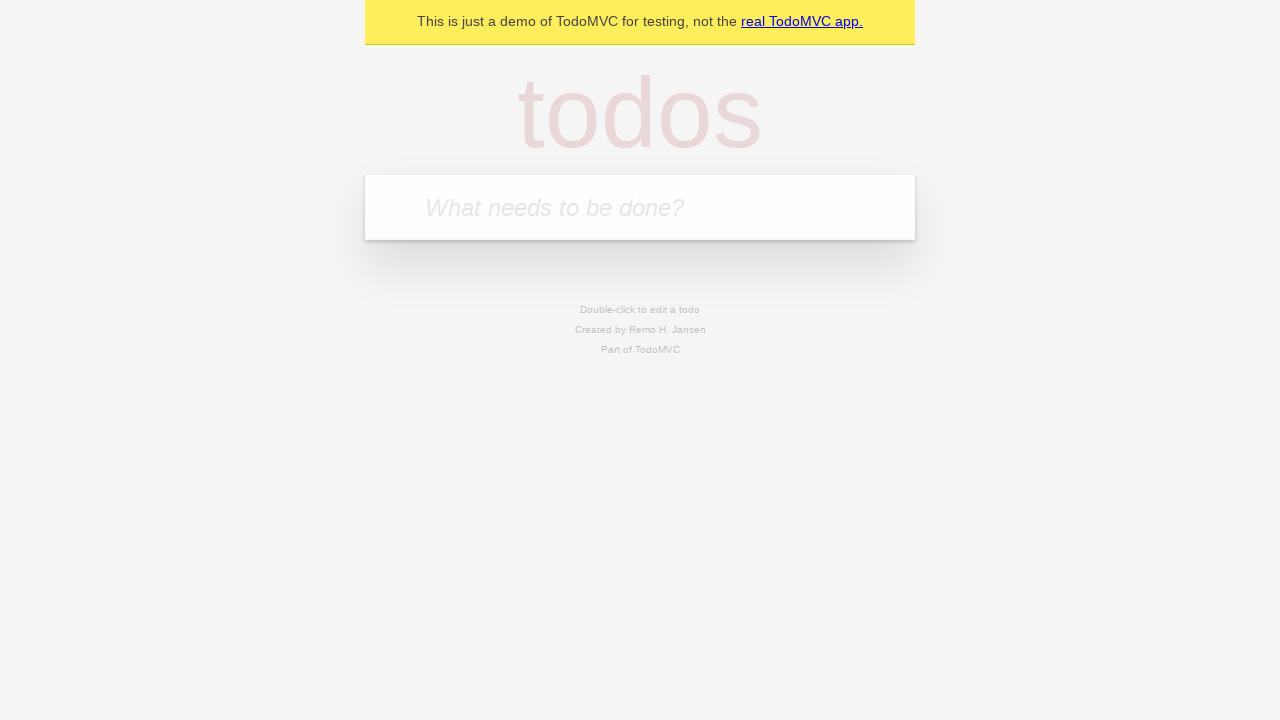

Filled todo input with 'buy some cheese' on internal:attr=[placeholder="What needs to be done?"i]
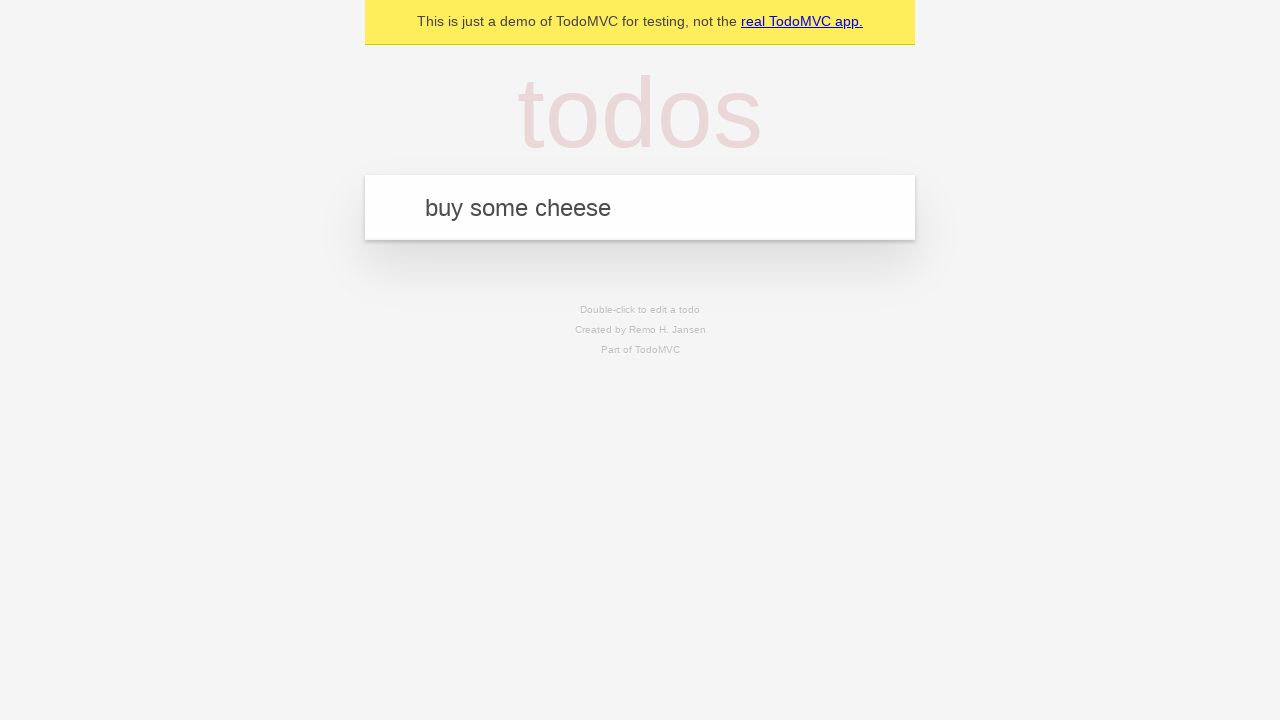

Pressed Enter to create todo 'buy some cheese' on internal:attr=[placeholder="What needs to be done?"i]
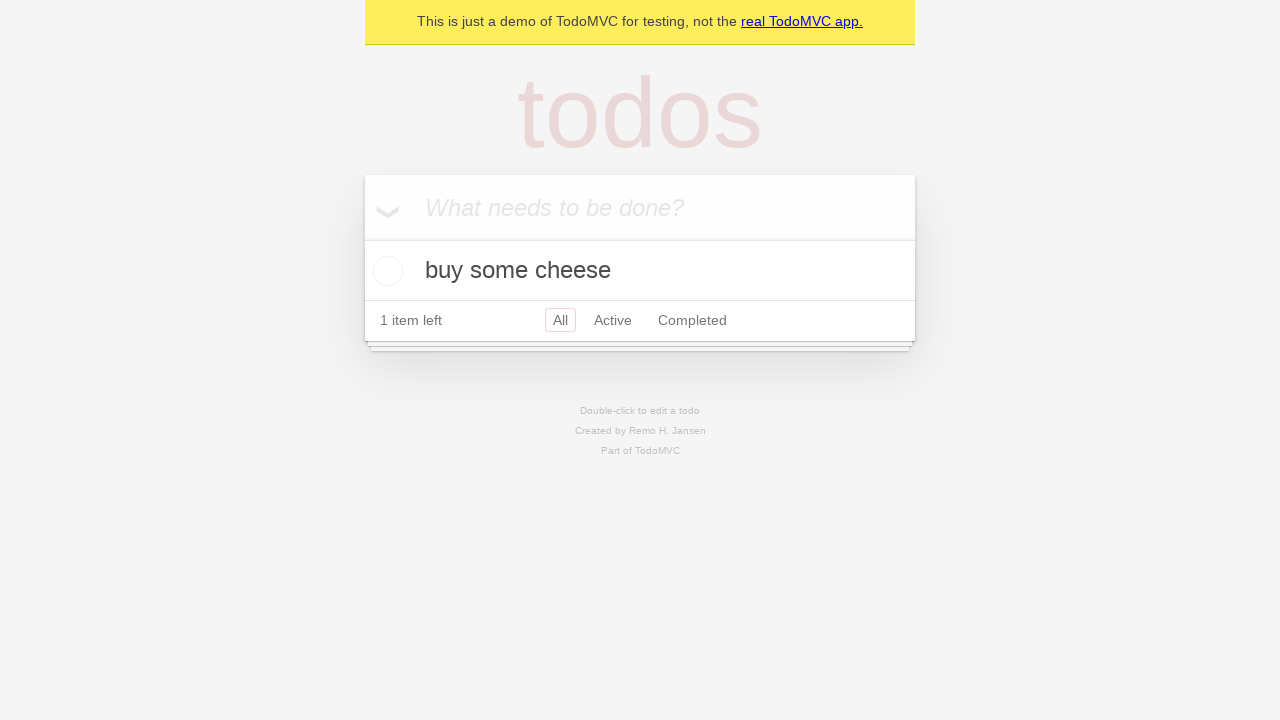

Filled todo input with 'feed the cat' on internal:attr=[placeholder="What needs to be done?"i]
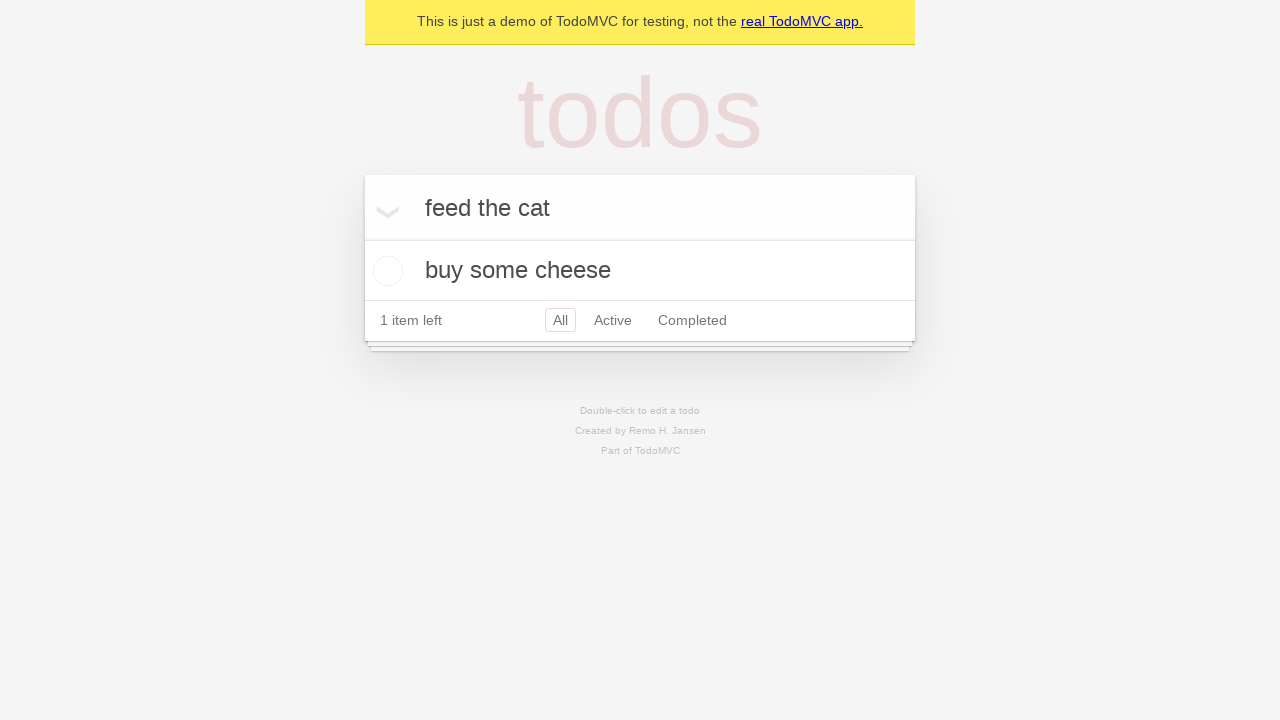

Pressed Enter to create todo 'feed the cat' on internal:attr=[placeholder="What needs to be done?"i]
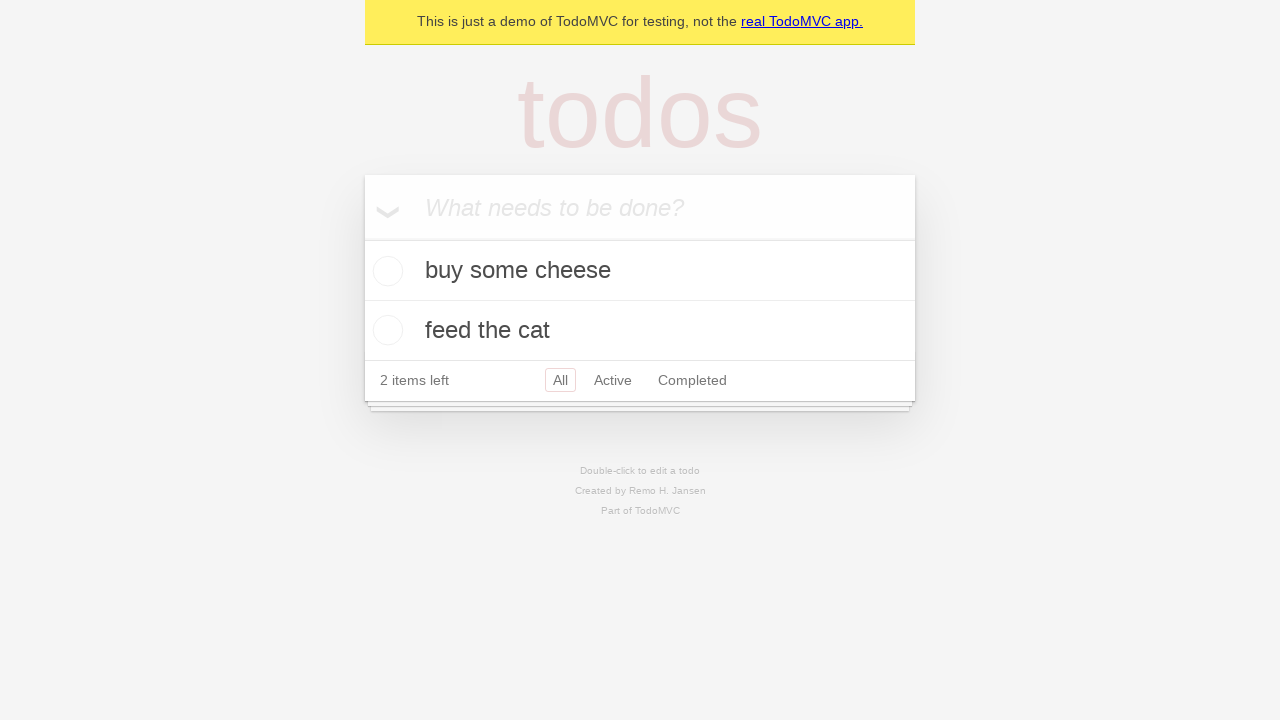

Filled todo input with 'book a doctors appointment' on internal:attr=[placeholder="What needs to be done?"i]
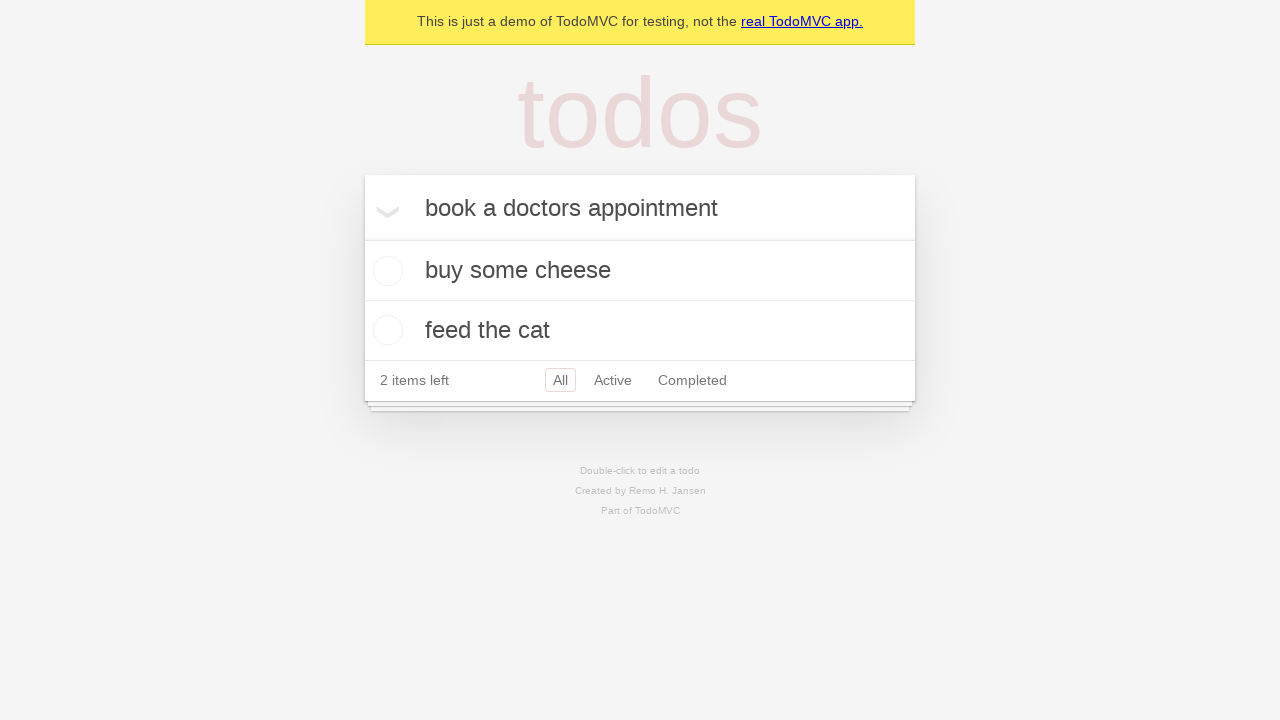

Pressed Enter to create todo 'book a doctors appointment' on internal:attr=[placeholder="What needs to be done?"i]
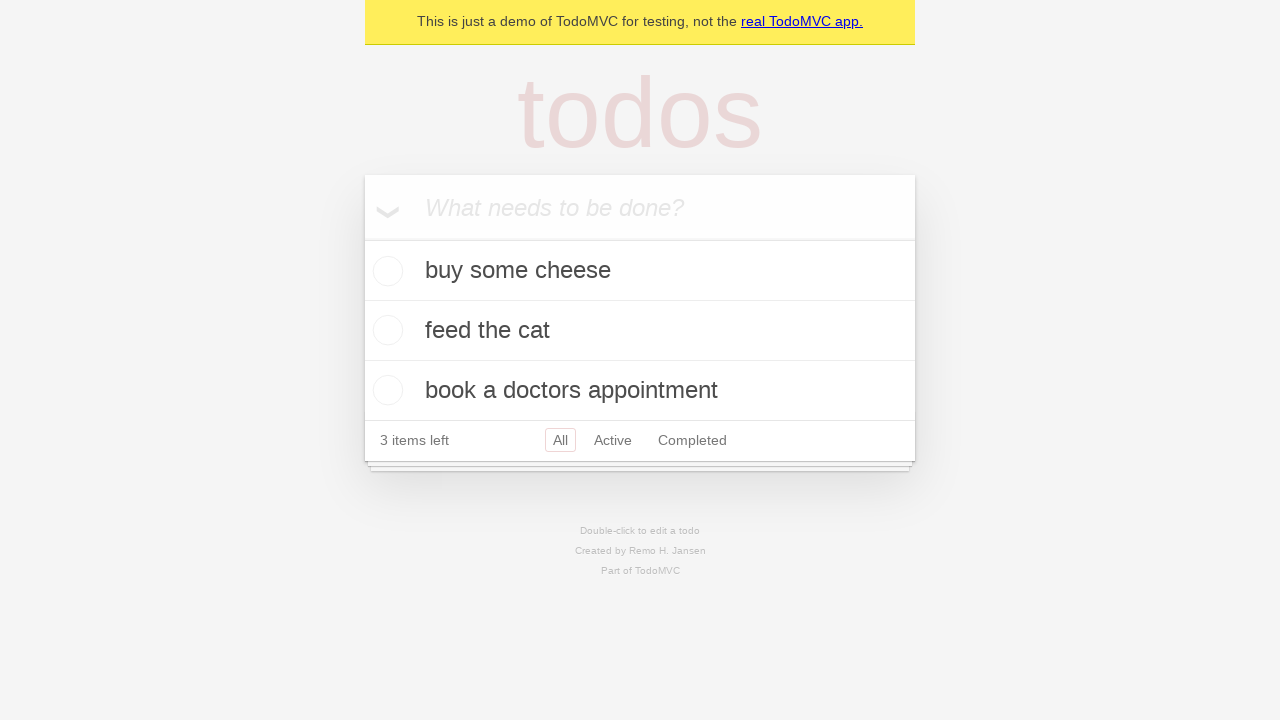

Waited for all 3 todos to be created
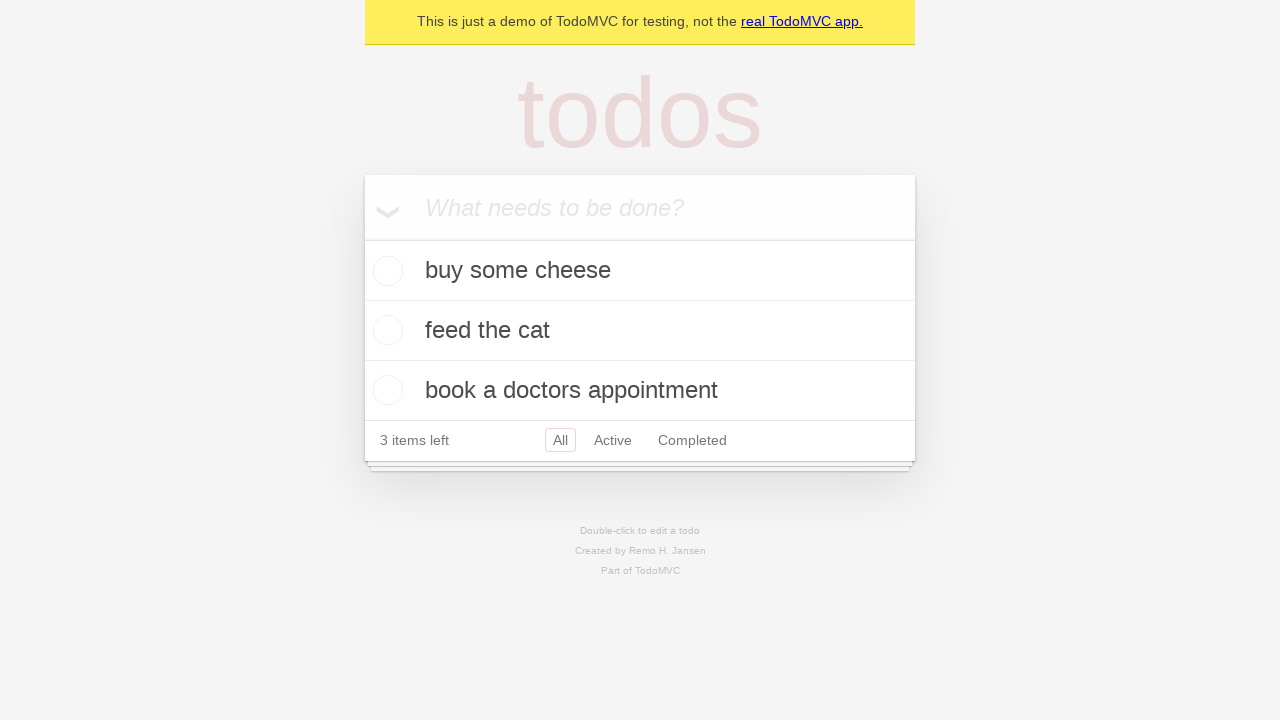

Checked the second todo item at (385, 330) on [data-testid='todo-item'] >> nth=1 >> internal:role=checkbox
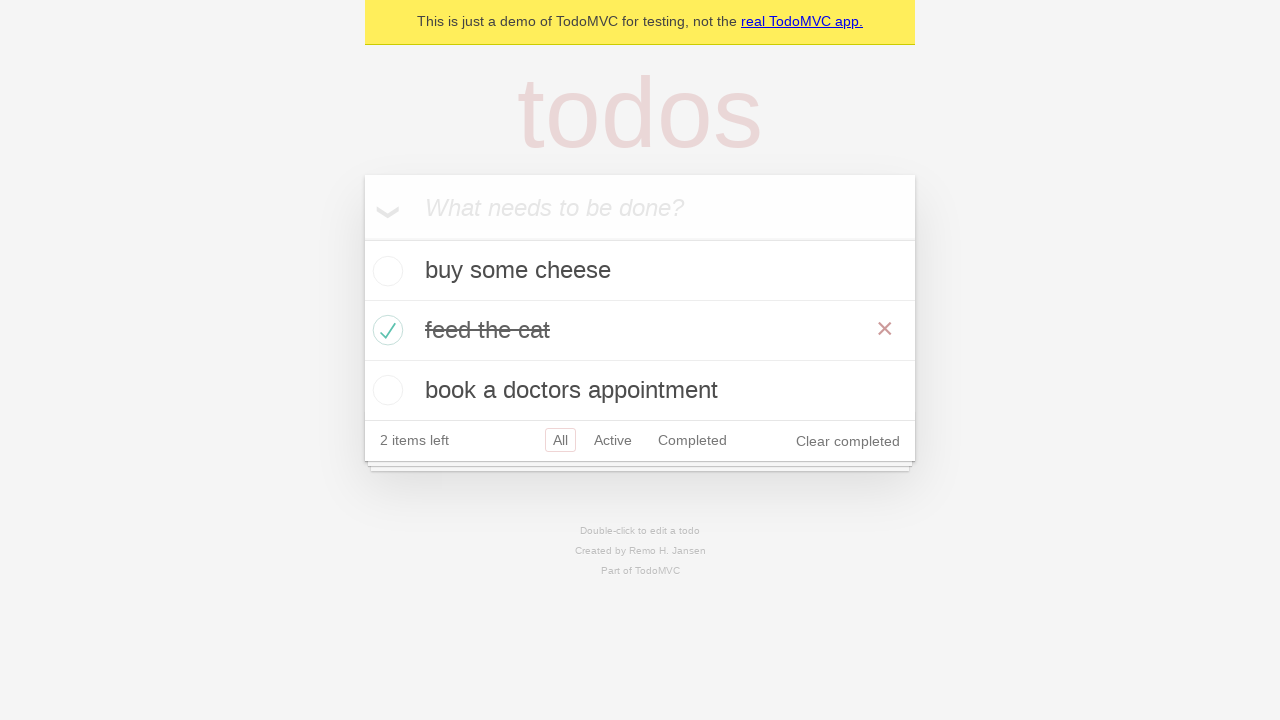

Clicked 'All' filter link at (560, 440) on internal:role=link[name="All"i]
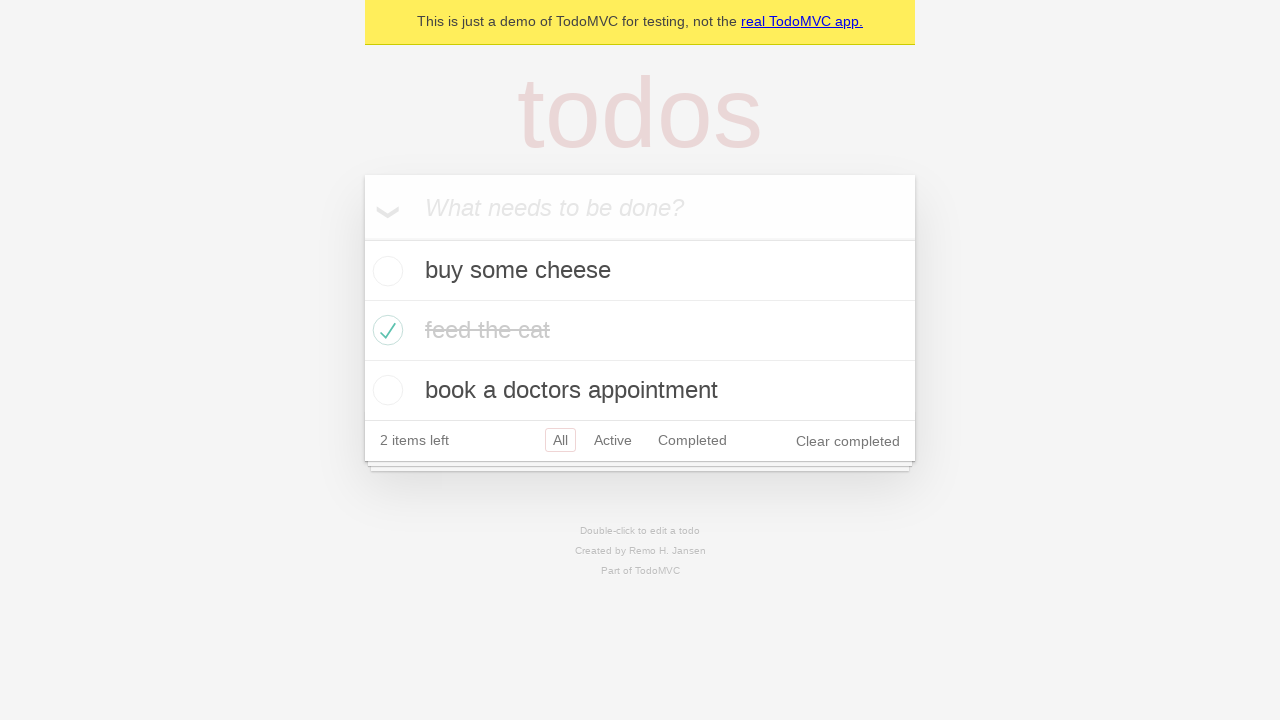

Clicked 'Active' filter link to show only active items at (613, 440) on internal:role=link[name="Active"i]
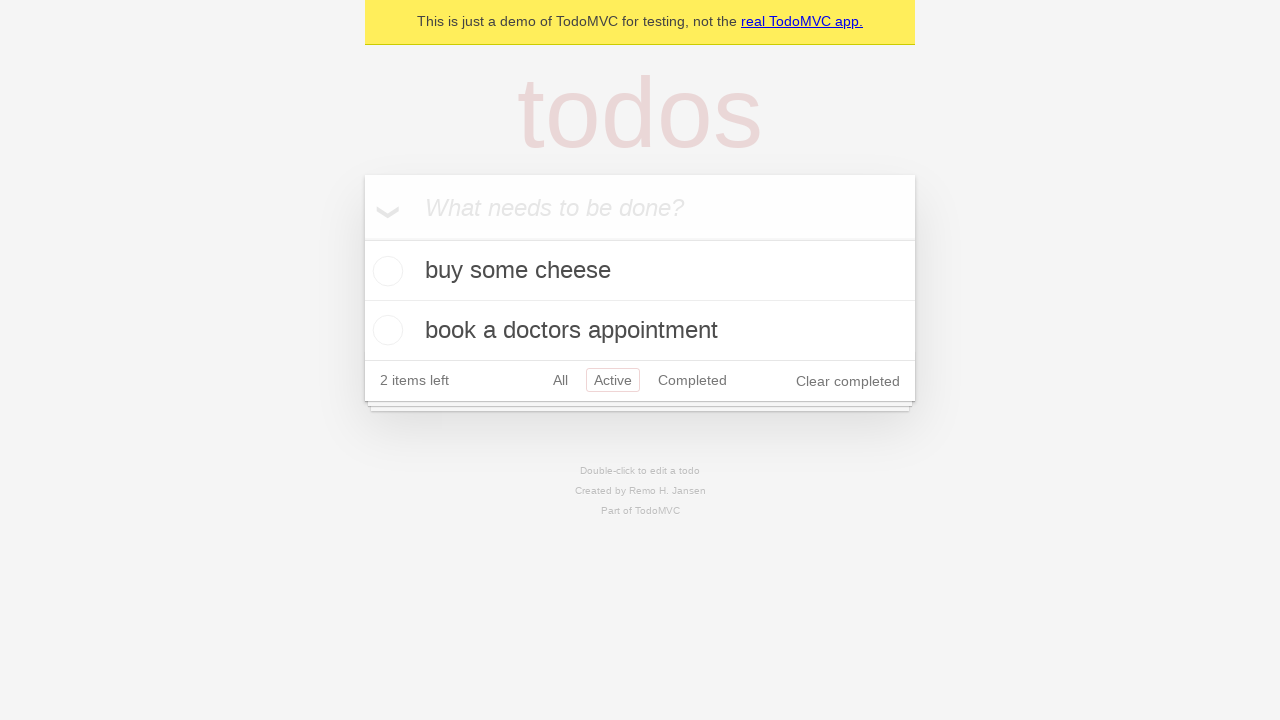

Clicked 'Completed' filter link to show only completed items at (692, 380) on internal:role=link[name="Completed"i]
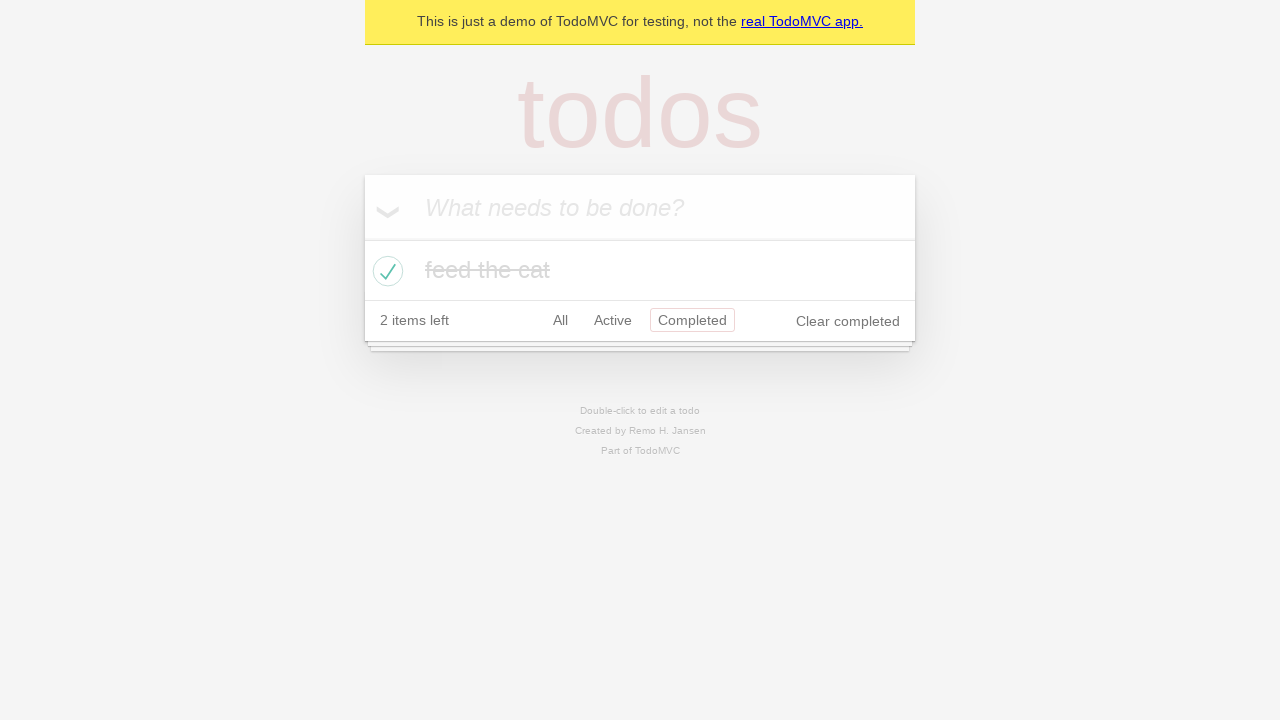

Used browser back button to return to Active filter view
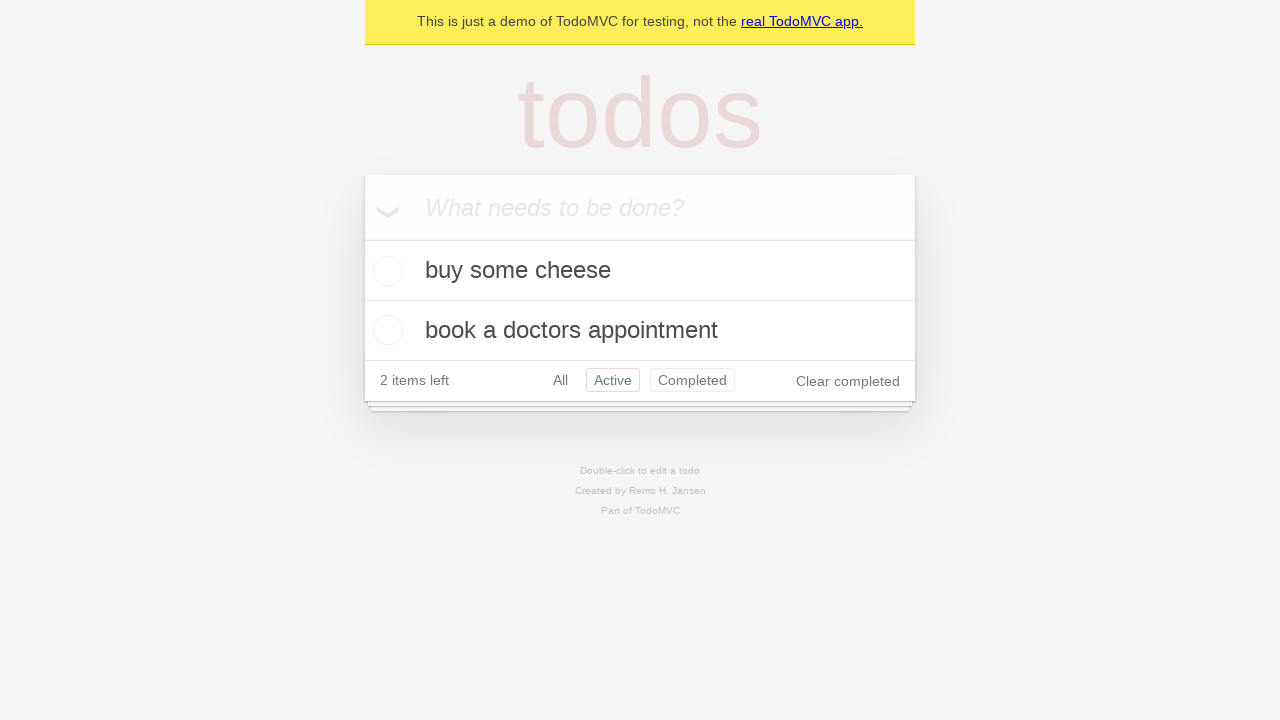

Used browser back button to return to All filter view
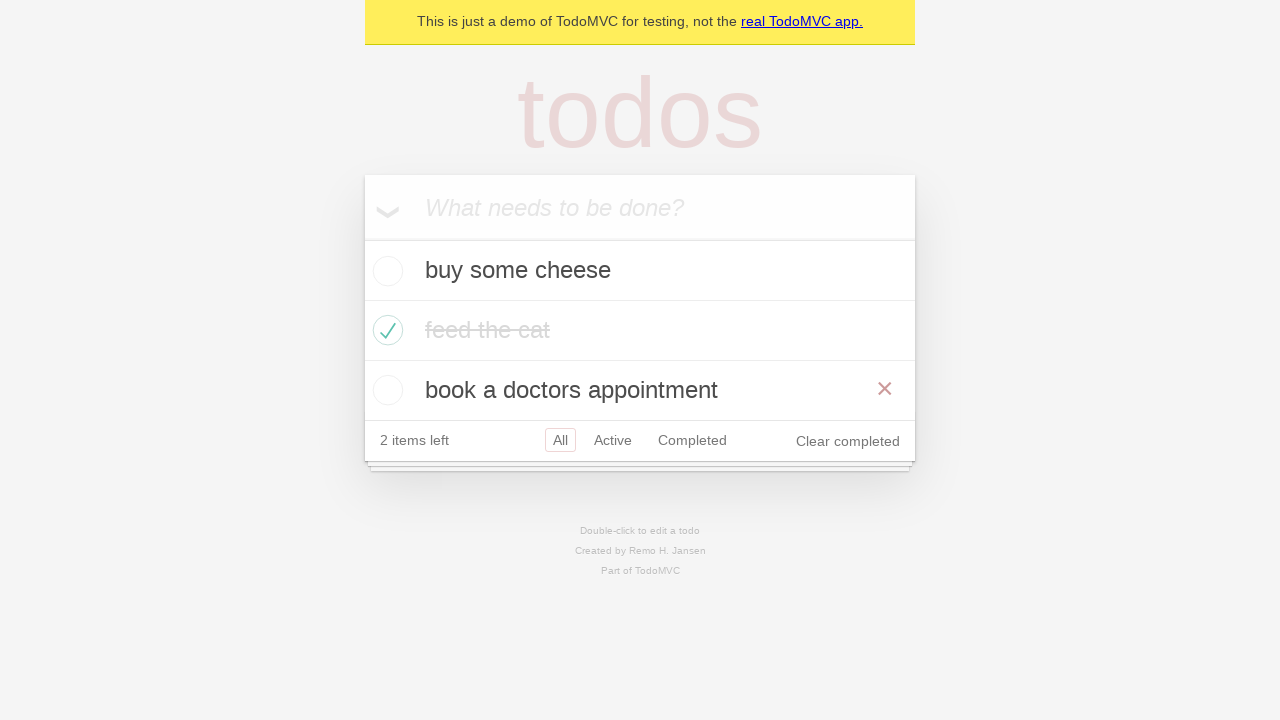

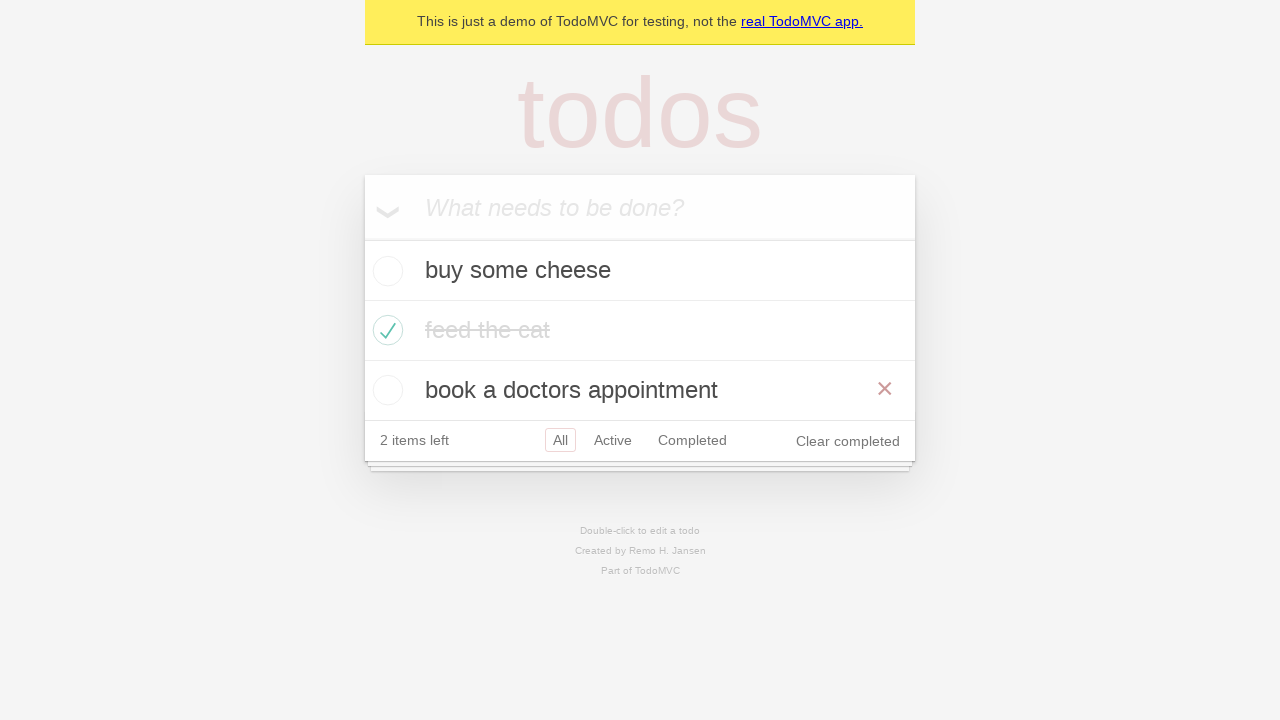